Tests add and remove elements functionality by clicking the Add button to create a Delete button, then clicking Delete to remove it, and repeating the sequence.

Starting URL: http://the-internet.herokuapp.com/add_remove_elements/

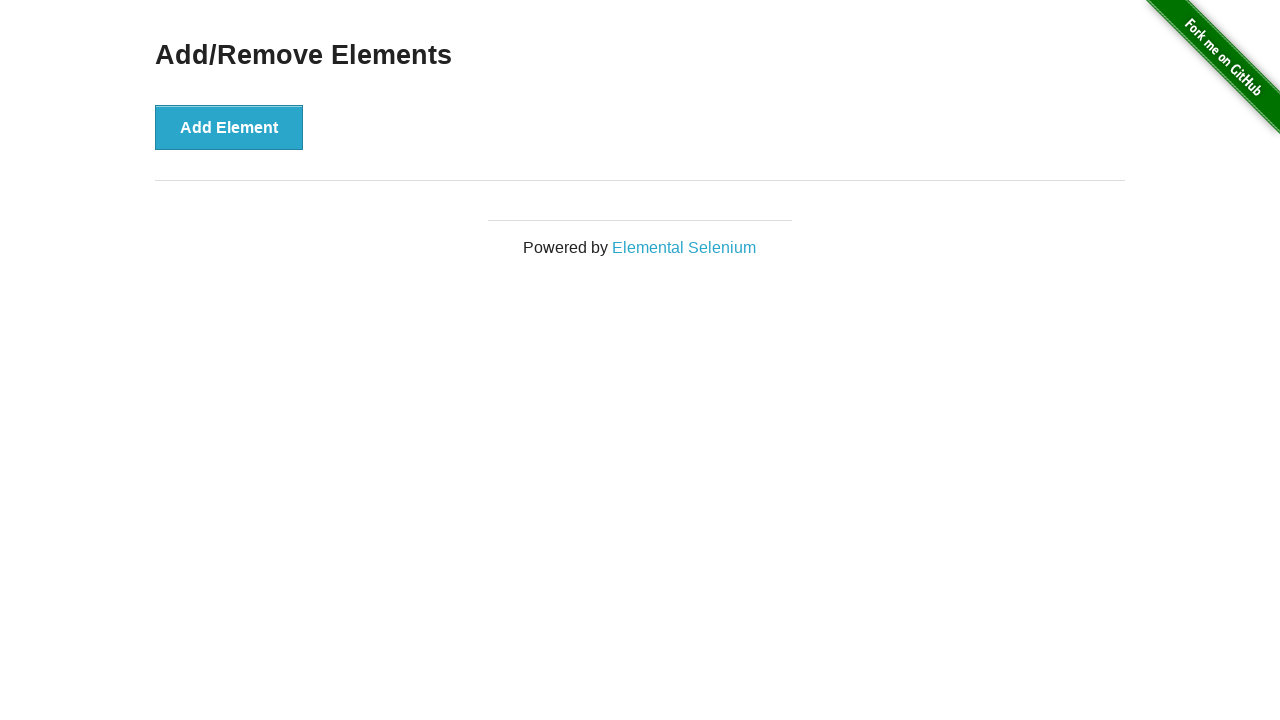

Clicked Add Element button to create a Delete button at (229, 127) on xpath=//button[contains(.,'Add')]
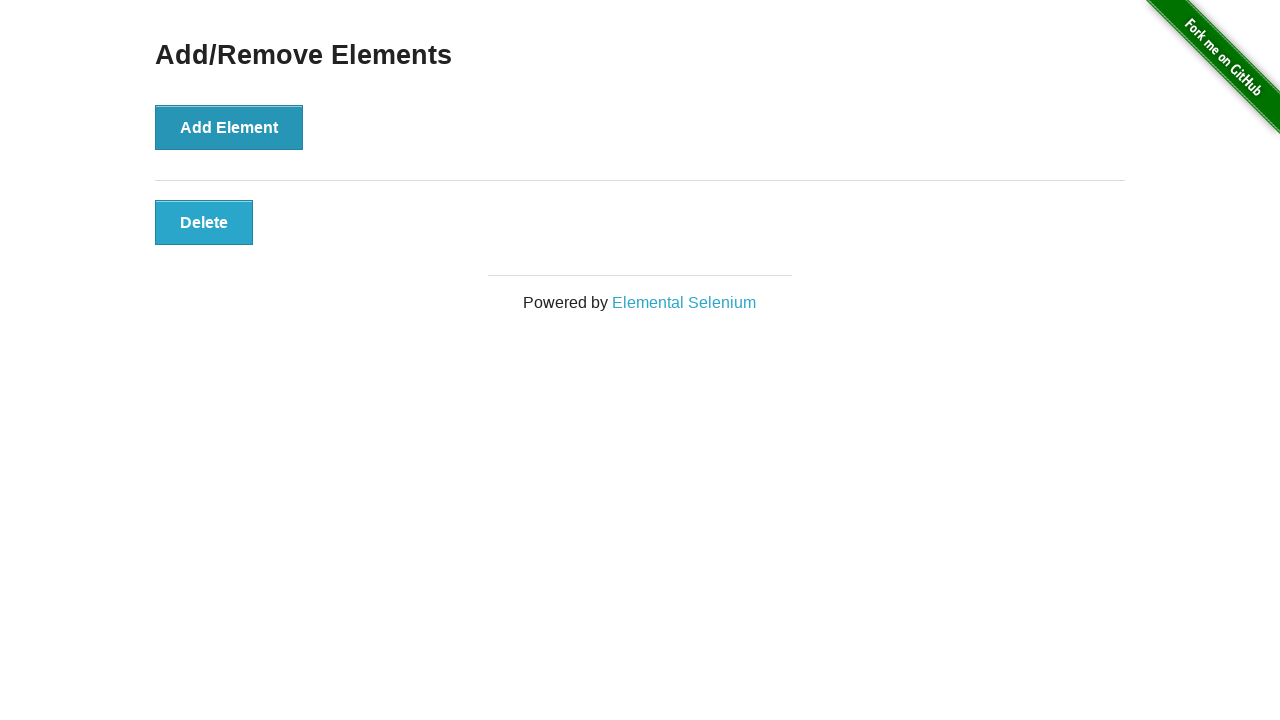

Clicked Delete button to remove the element at (204, 222) on xpath=//button[contains(.,'Delete')]
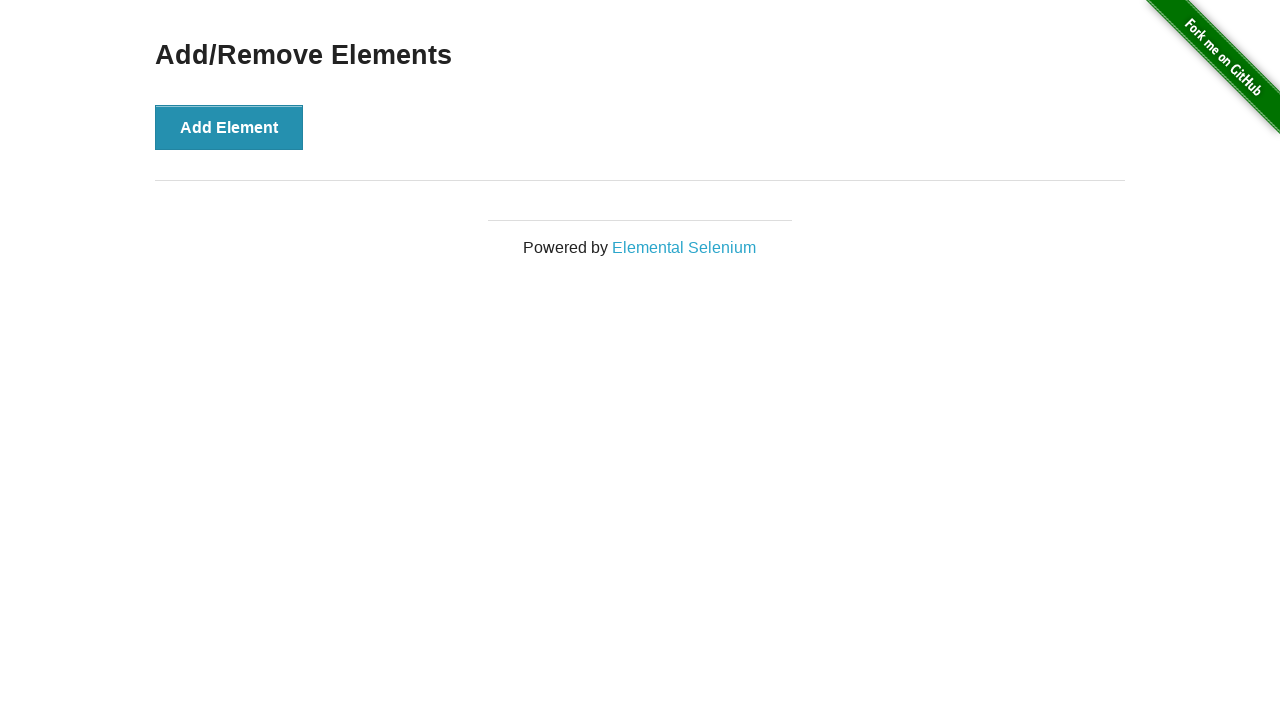

Clicked Add Element button again to create another Delete button at (229, 127) on xpath=//button[contains(.,'Add')]
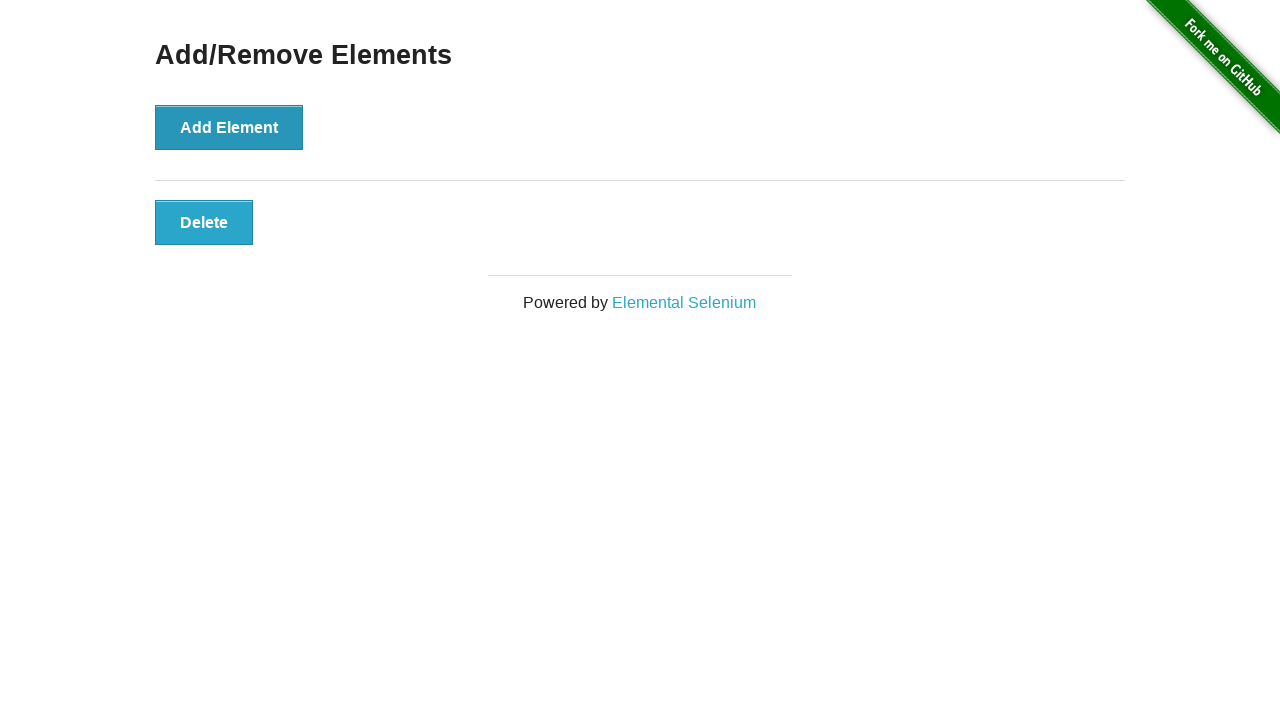

Clicked Delete button again to remove the second element at (204, 222) on xpath=//button[contains(.,'Delete')]
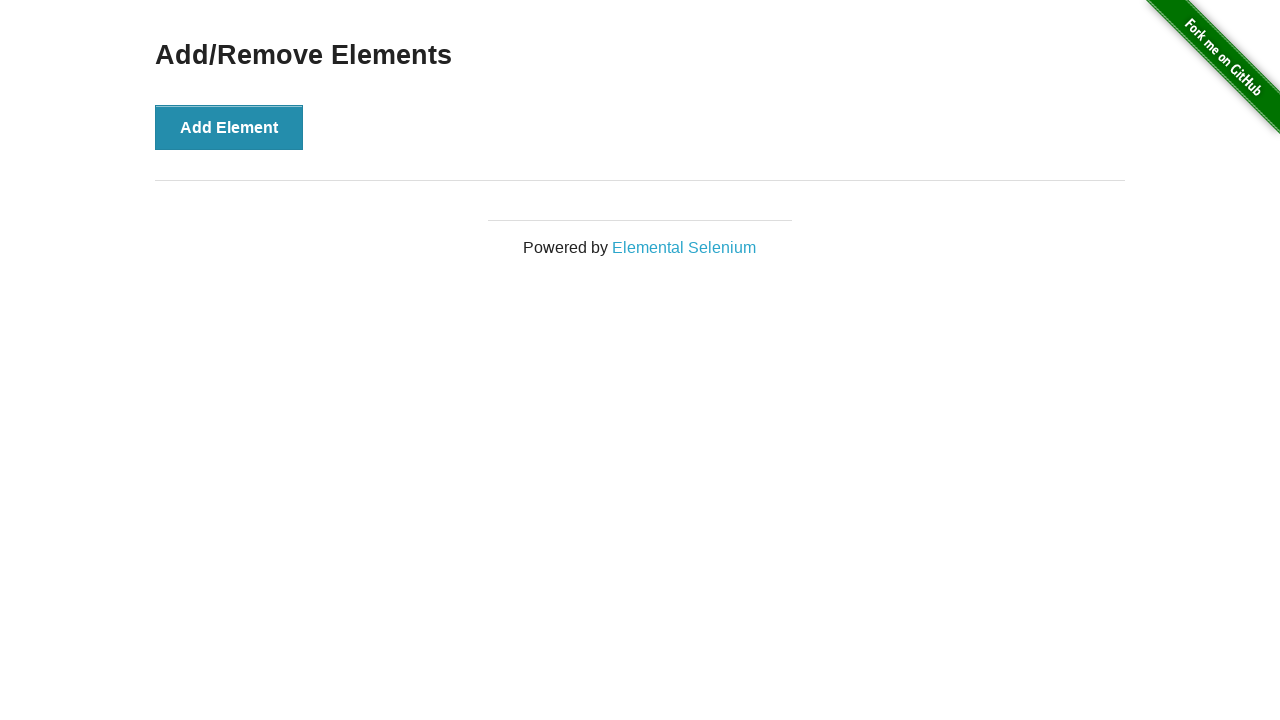

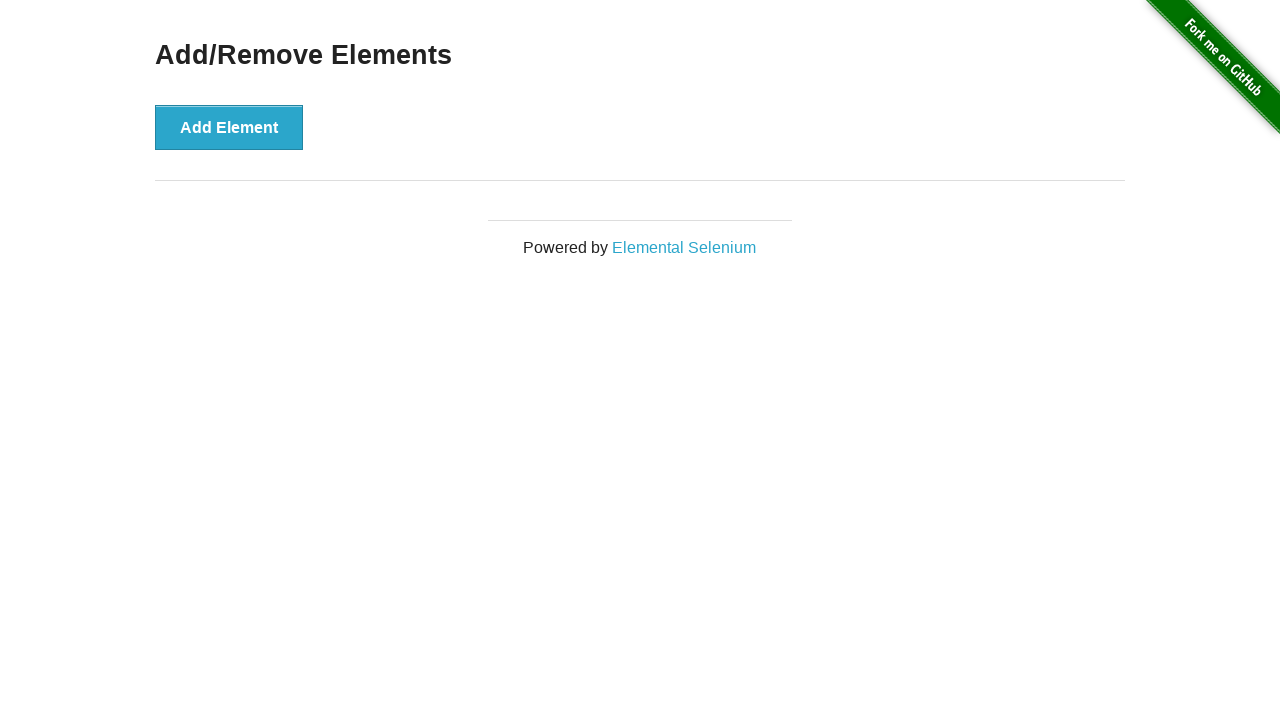